Tests editing a todo item by double-clicking it, changing the text, and pressing Enter

Starting URL: https://demo.playwright.dev/todomvc

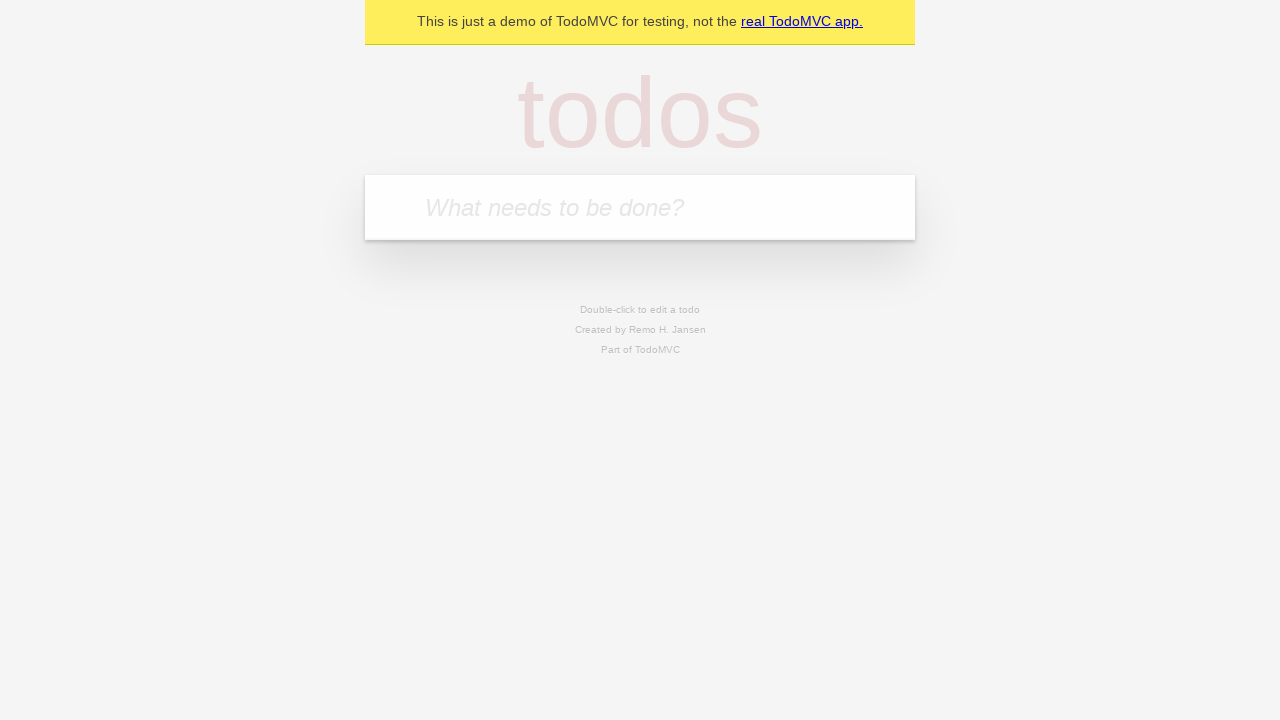

Filled new todo field with 'buy some cheese' on internal:attr=[placeholder="What needs to be done?"i]
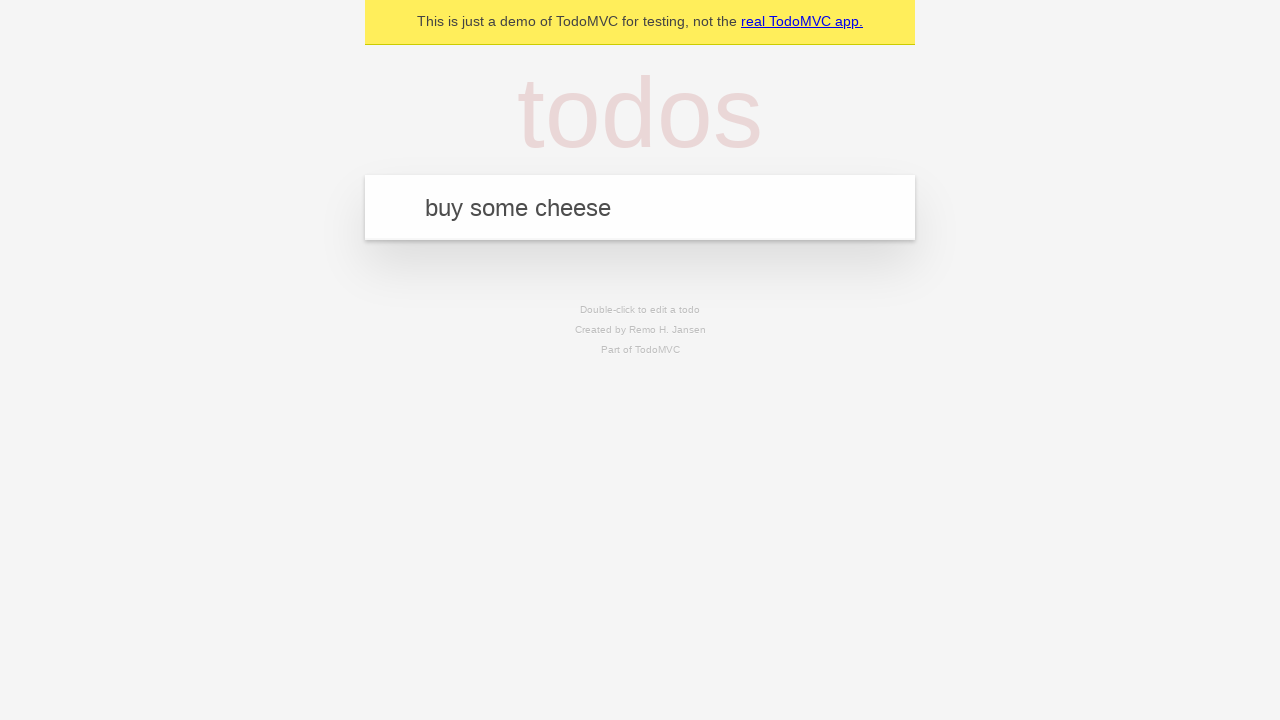

Pressed Enter to create todo 'buy some cheese' on internal:attr=[placeholder="What needs to be done?"i]
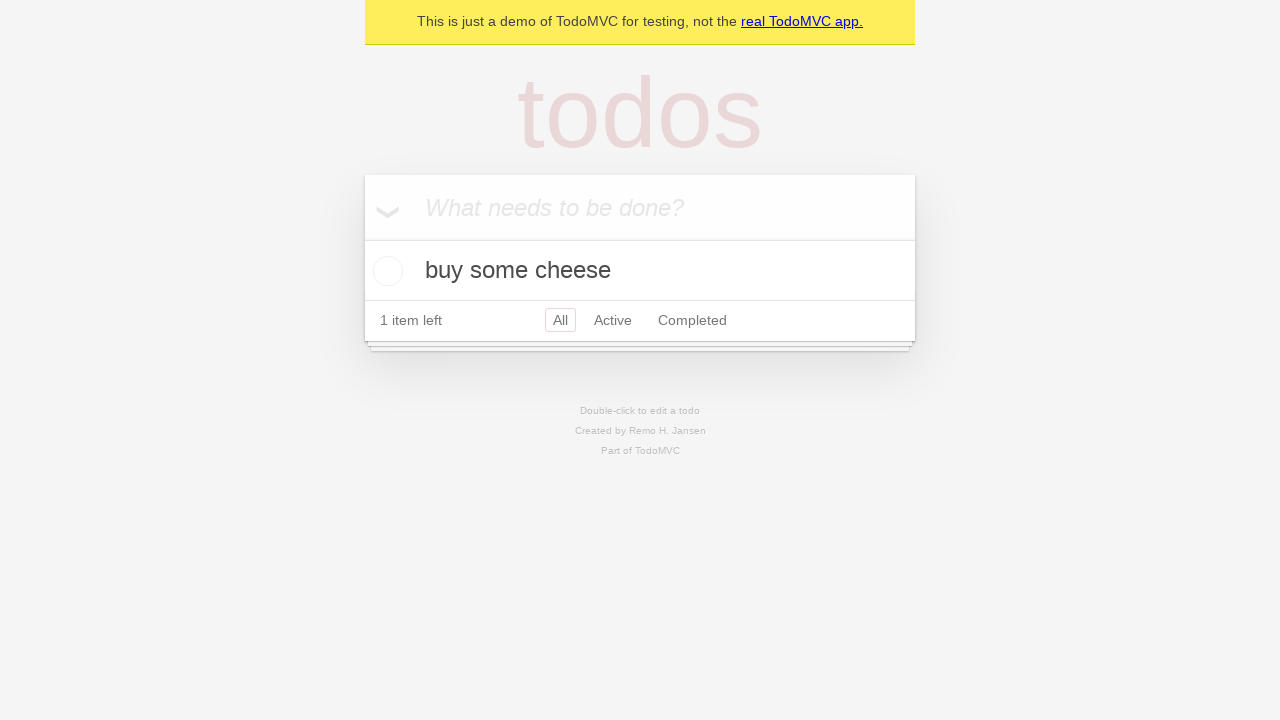

Filled new todo field with 'feed the cat' on internal:attr=[placeholder="What needs to be done?"i]
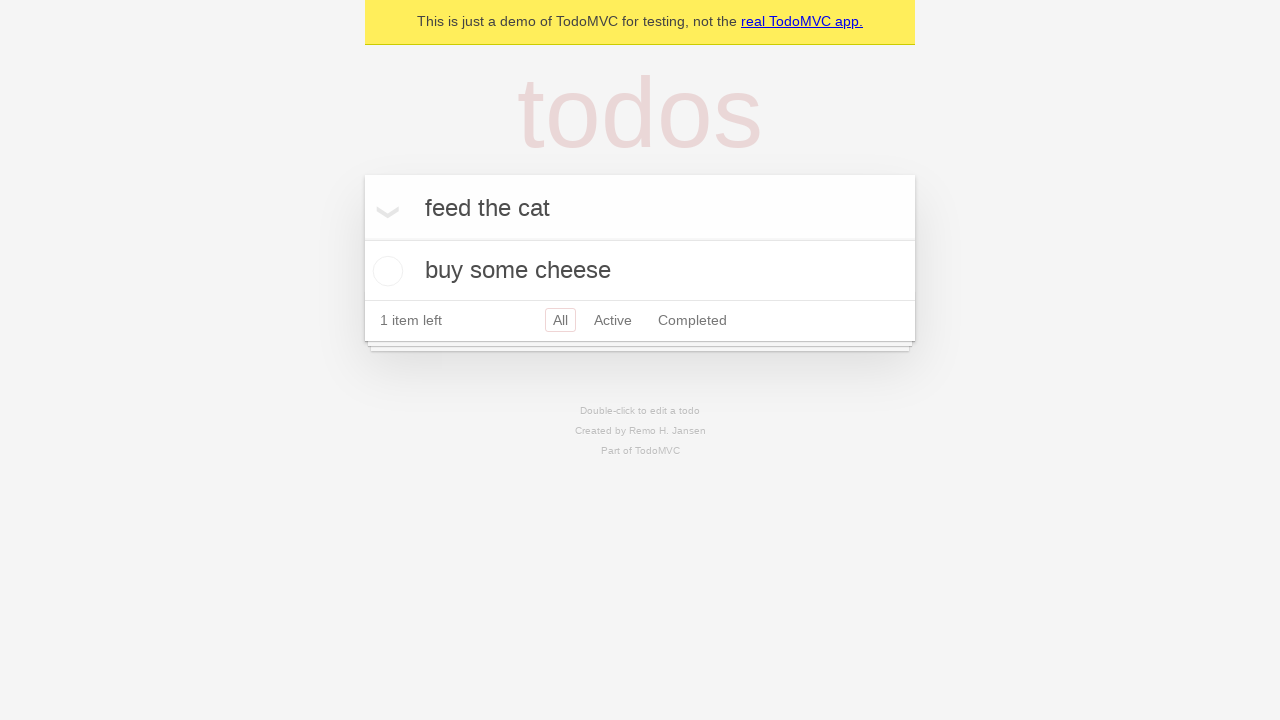

Pressed Enter to create todo 'feed the cat' on internal:attr=[placeholder="What needs to be done?"i]
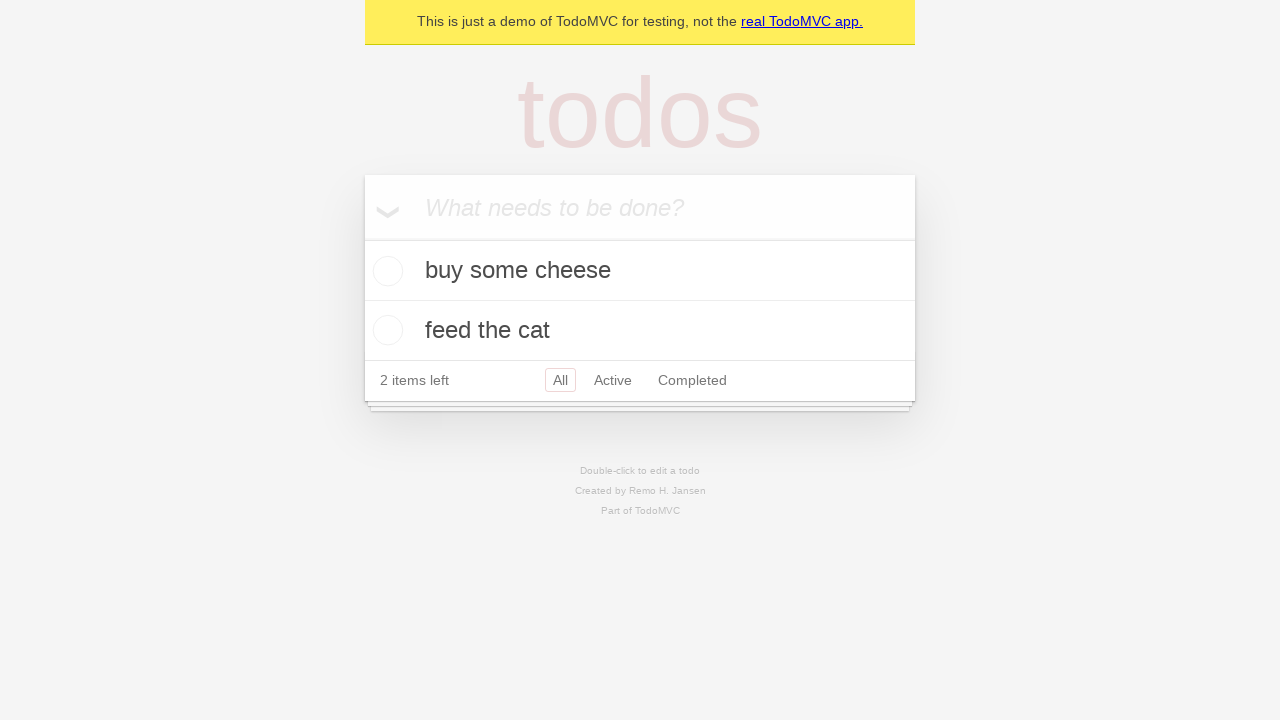

Filled new todo field with 'book a doctors appointment' on internal:attr=[placeholder="What needs to be done?"i]
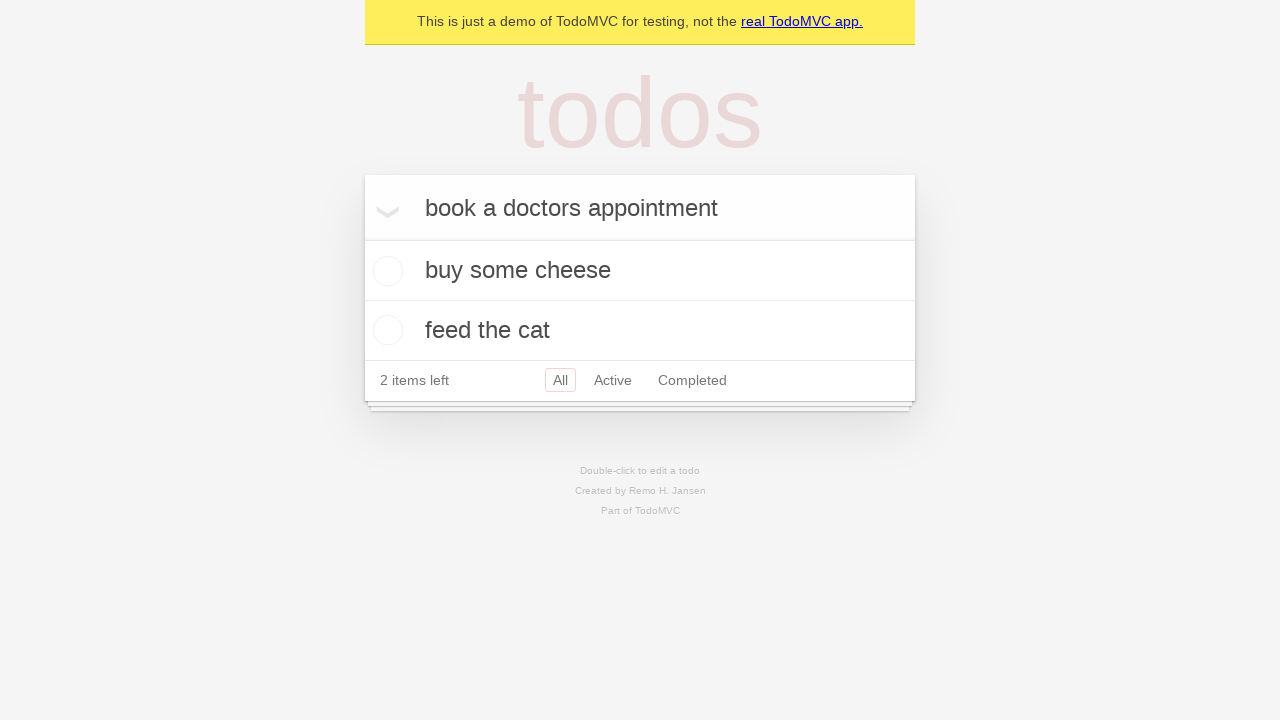

Pressed Enter to create todo 'book a doctors appointment' on internal:attr=[placeholder="What needs to be done?"i]
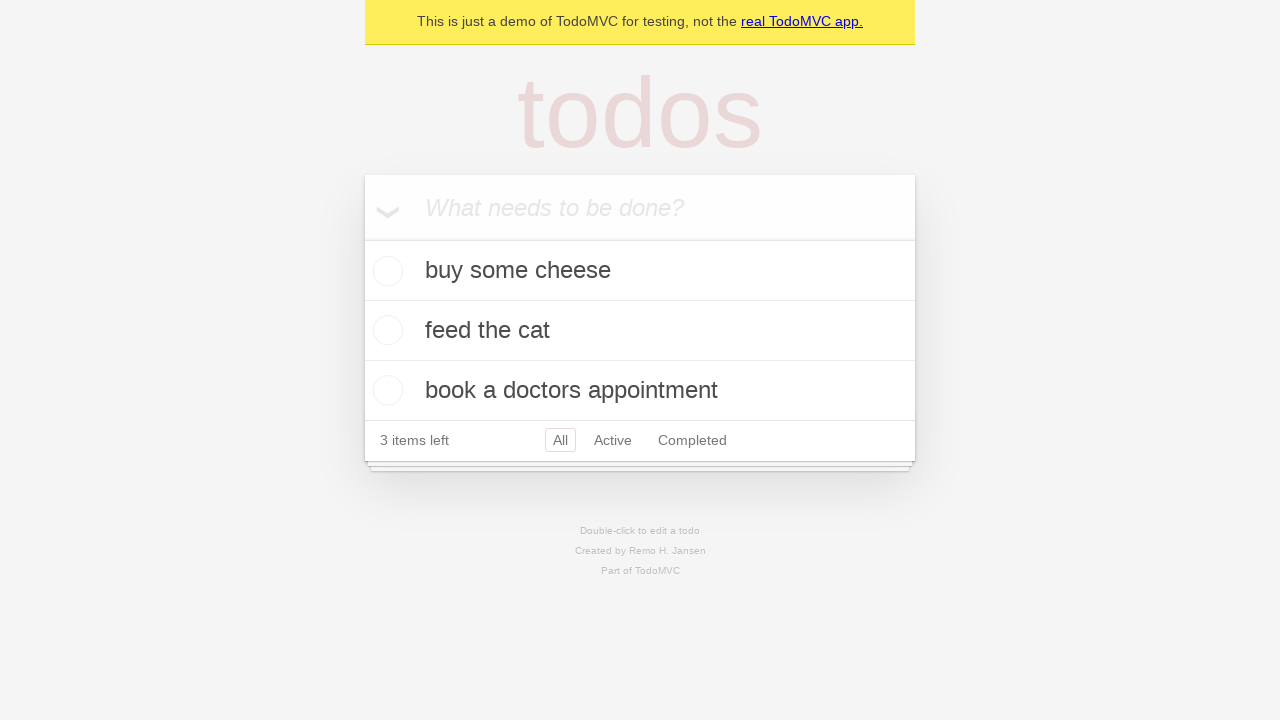

Double-clicked second todo item to enter edit mode at (640, 331) on internal:testid=[data-testid="todo-item"s] >> nth=1
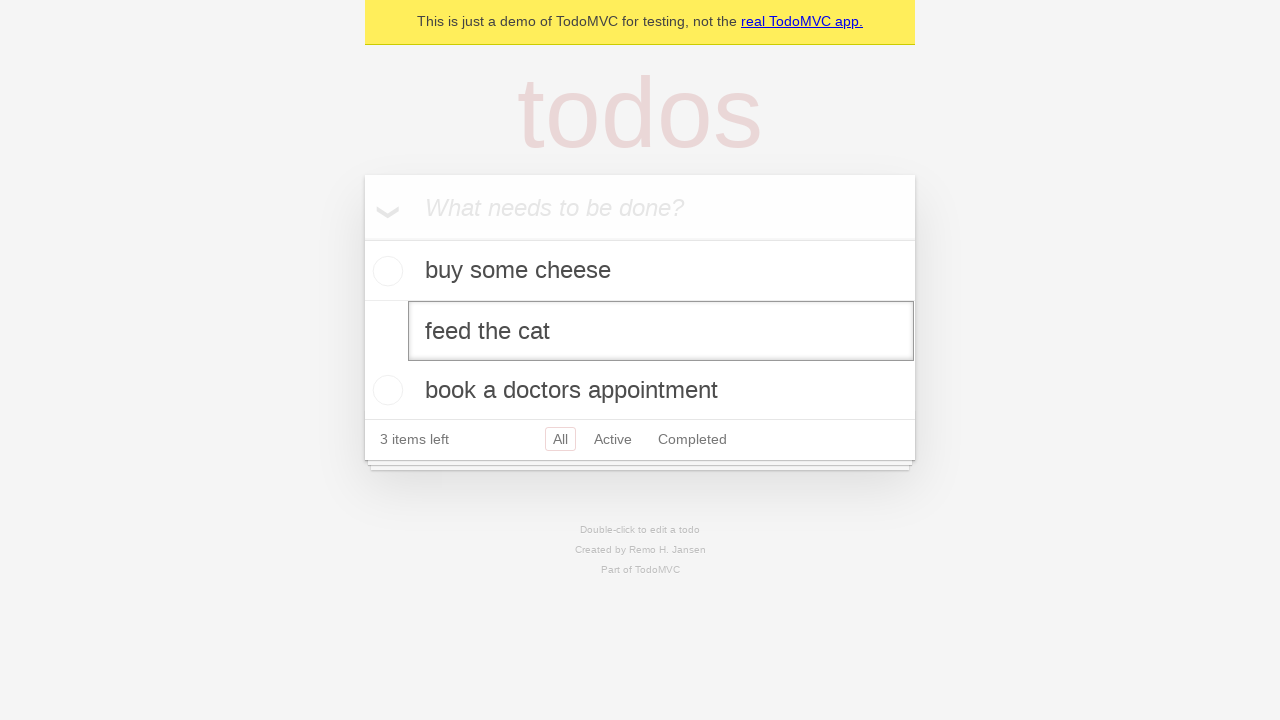

Changed todo text to 'buy some sausages' on internal:testid=[data-testid="todo-item"s] >> nth=1 >> internal:role=textbox[nam
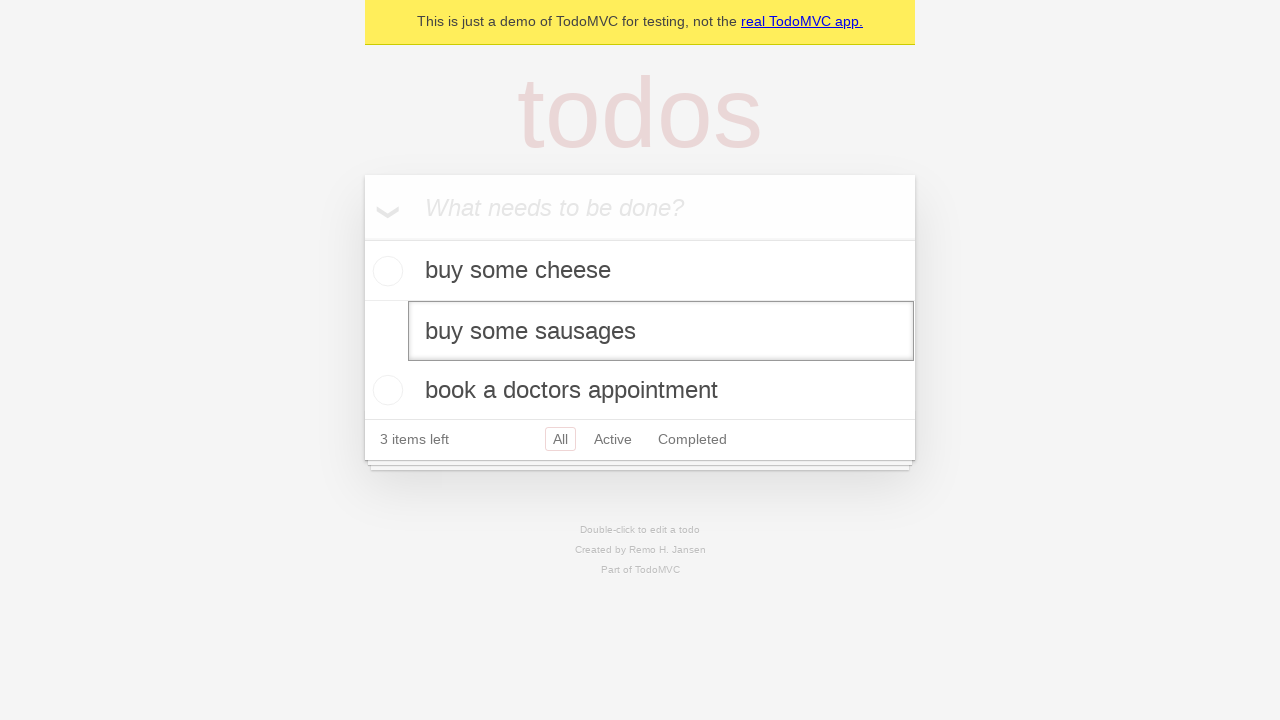

Pressed Enter to save edited todo item on internal:testid=[data-testid="todo-item"s] >> nth=1 >> internal:role=textbox[nam
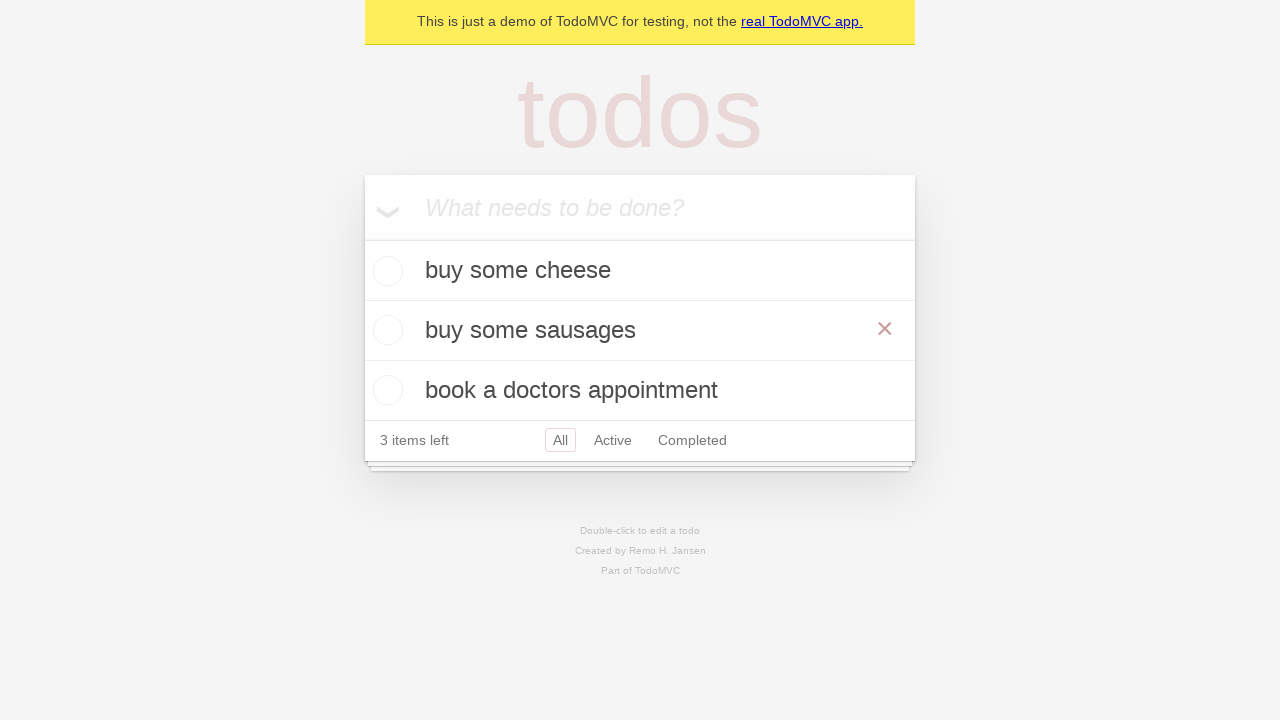

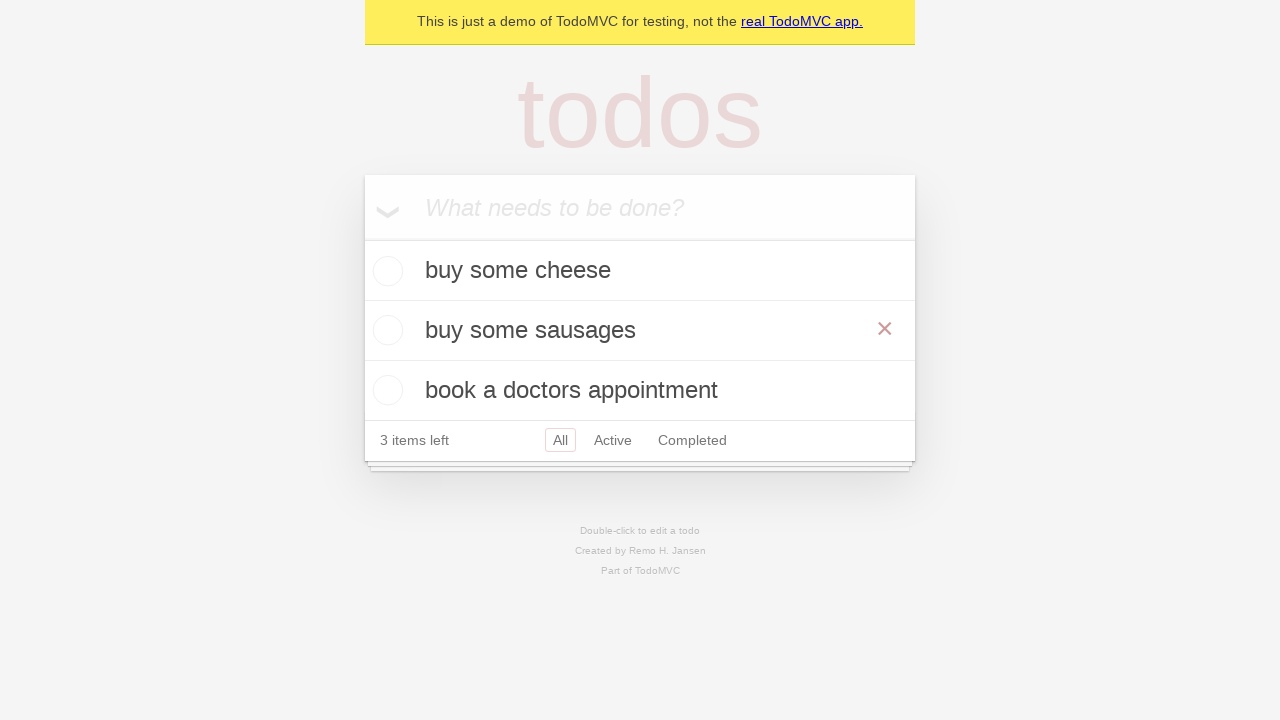